Tests the TodoMVC Backbone application by adding two task items to the todo list

Starting URL: https://todomvc.com/examples/backbone/

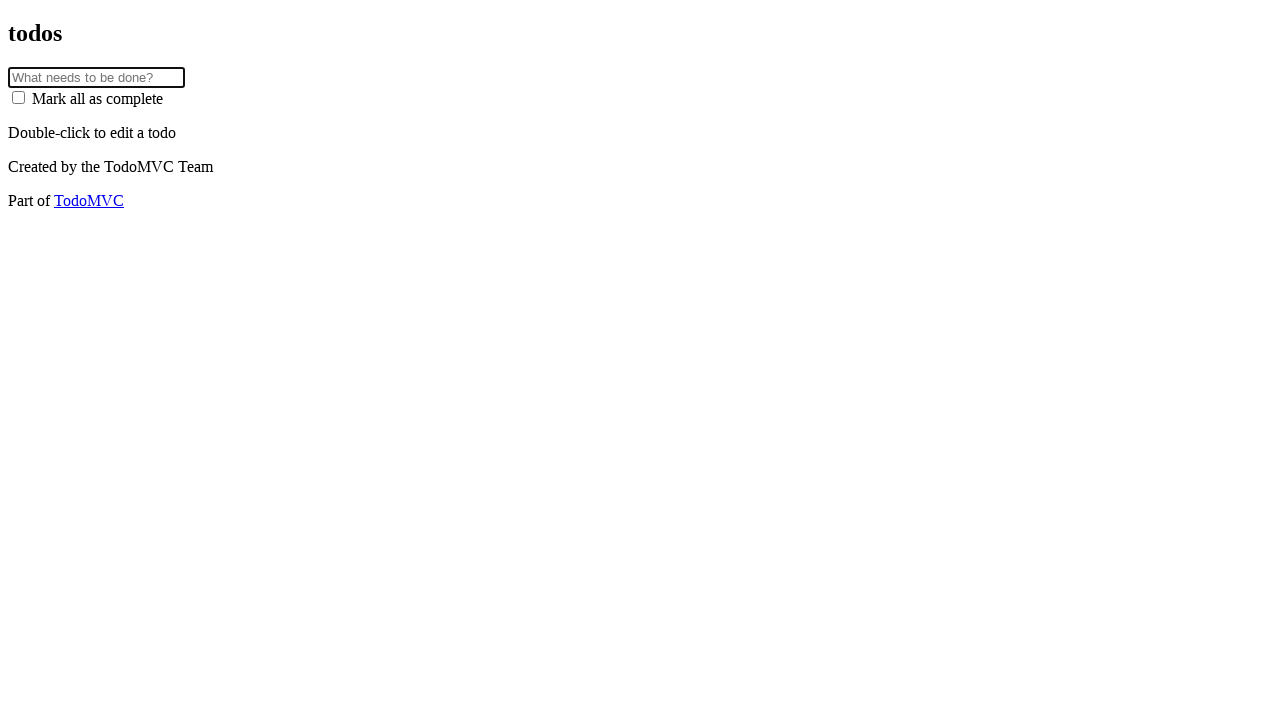

Waited for book cover images to load on Goodreads homepage
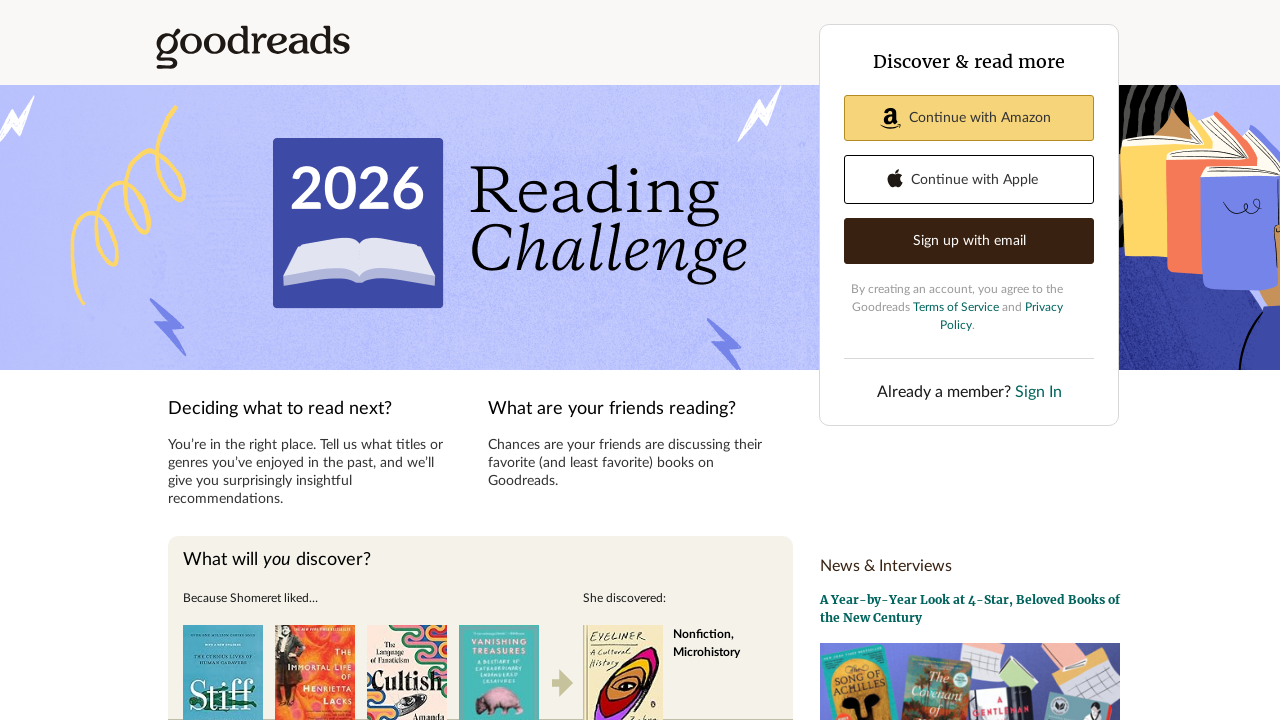

Retrieved all book cover image elements from the page
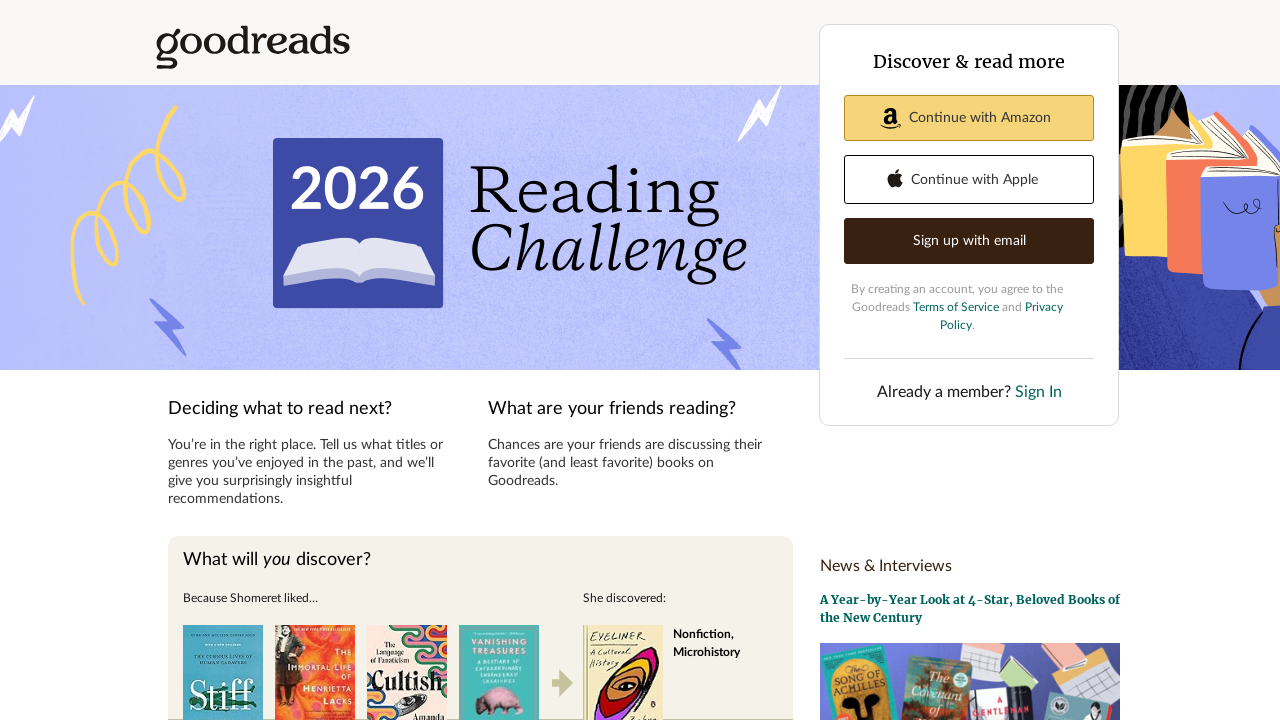

Verified book cover image is visible
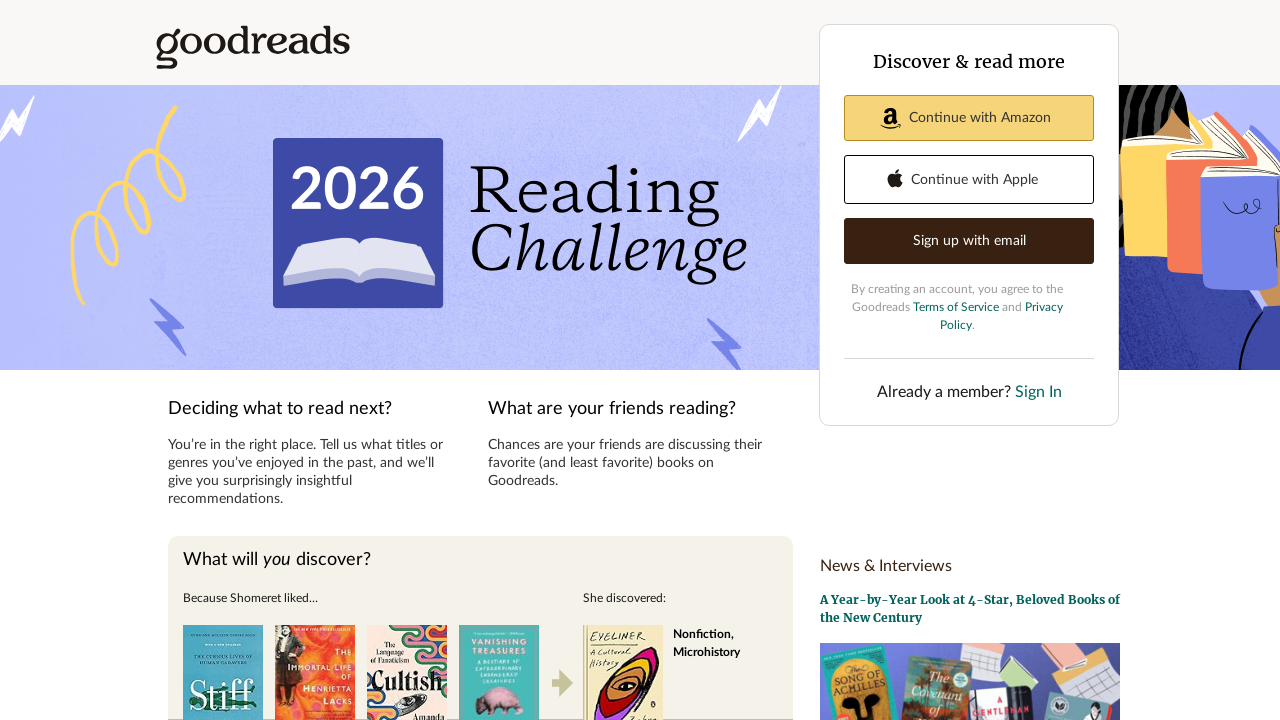

Verified book cover image is visible
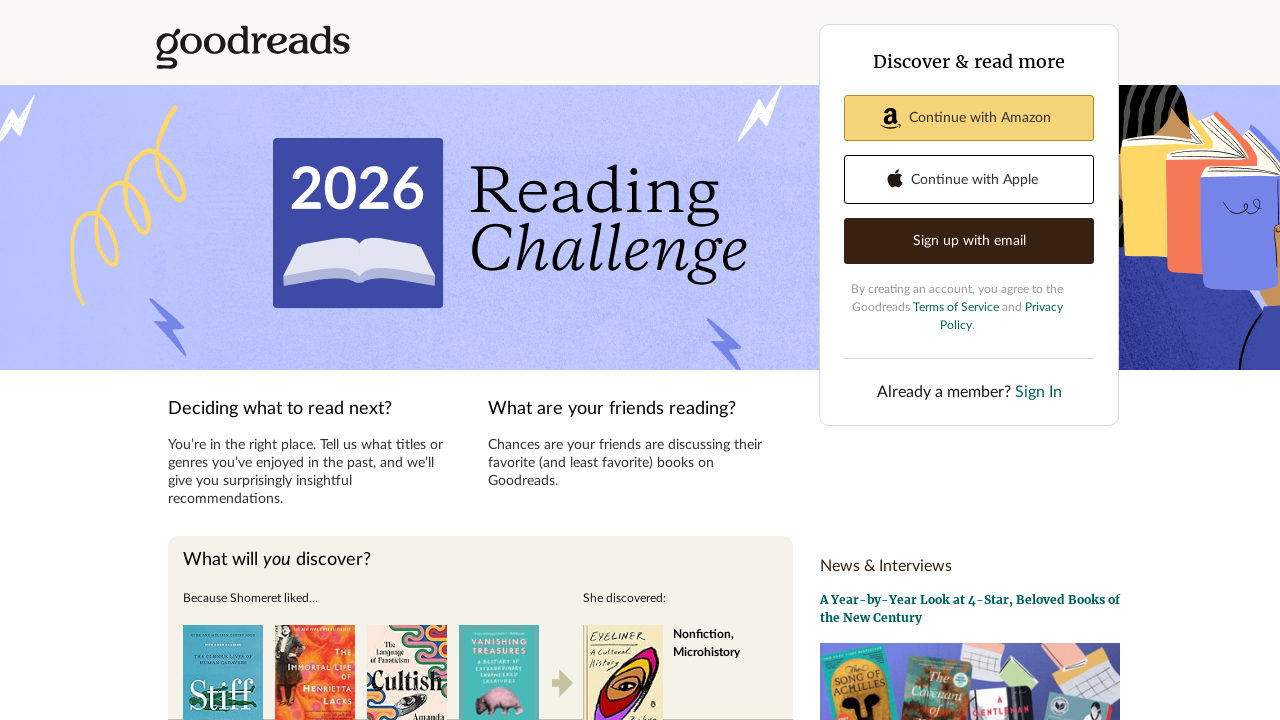

Verified book cover image is visible
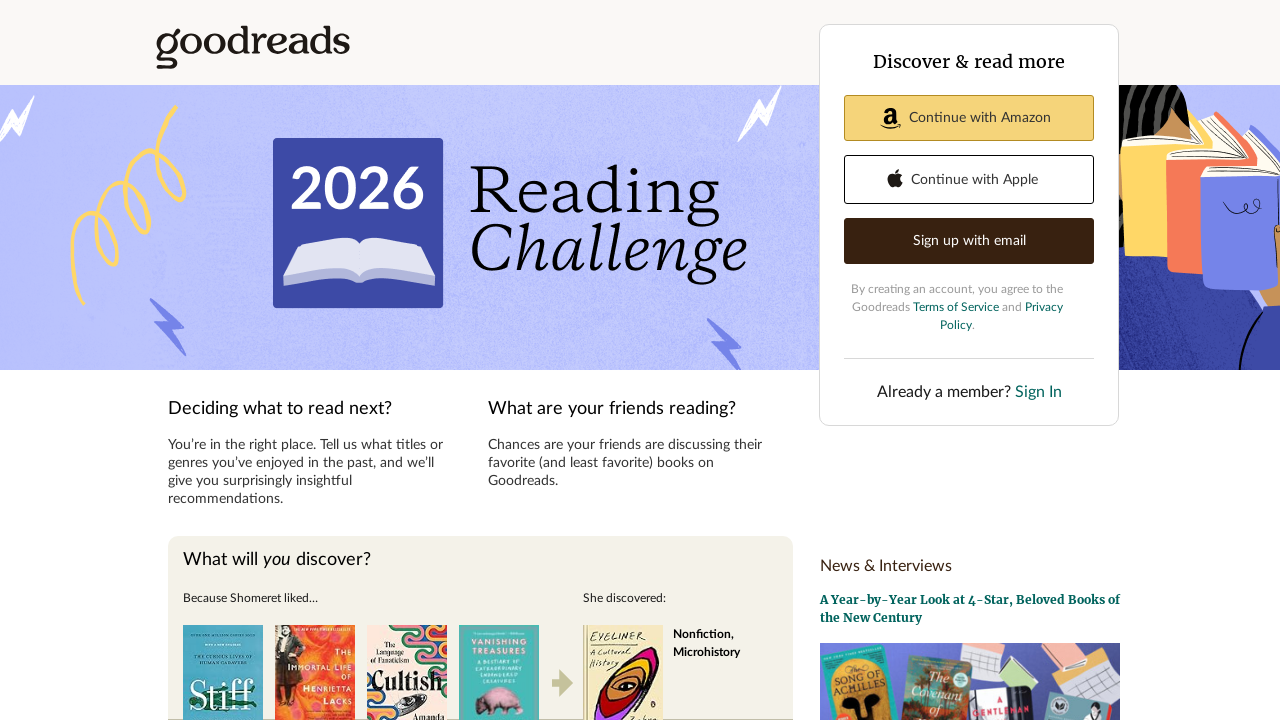

Verified book cover image is visible
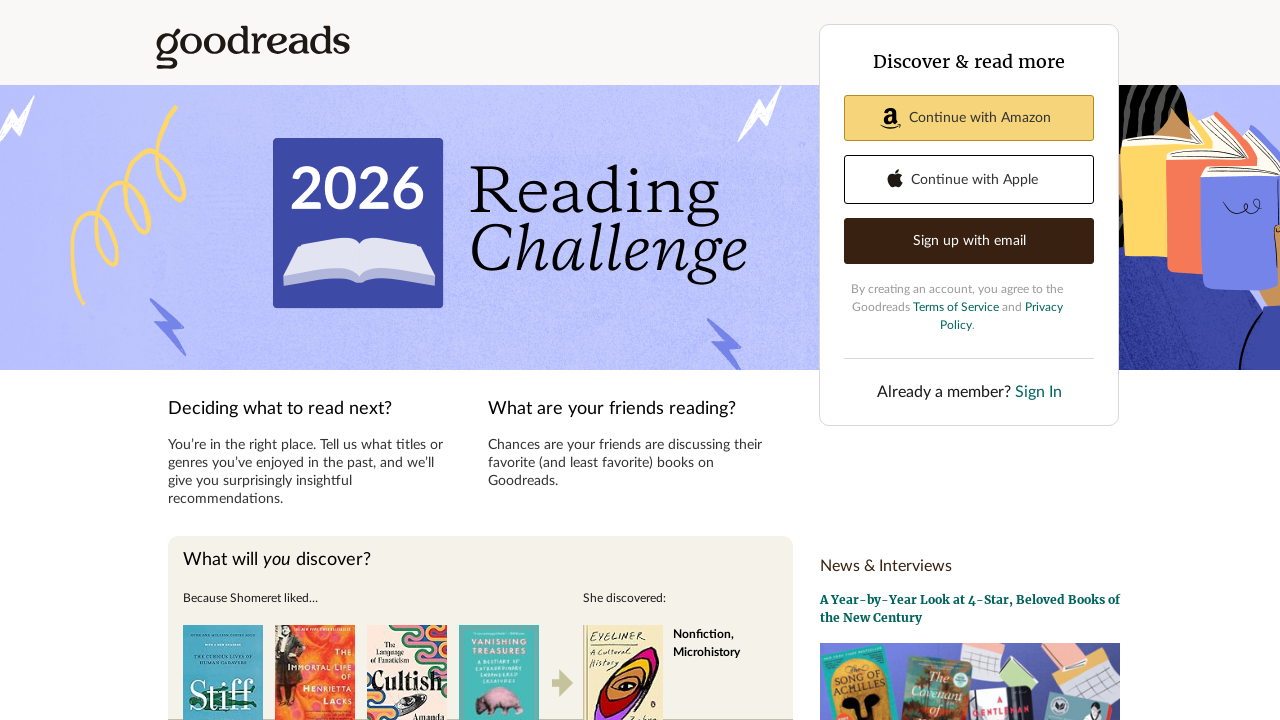

Verified book cover image is visible
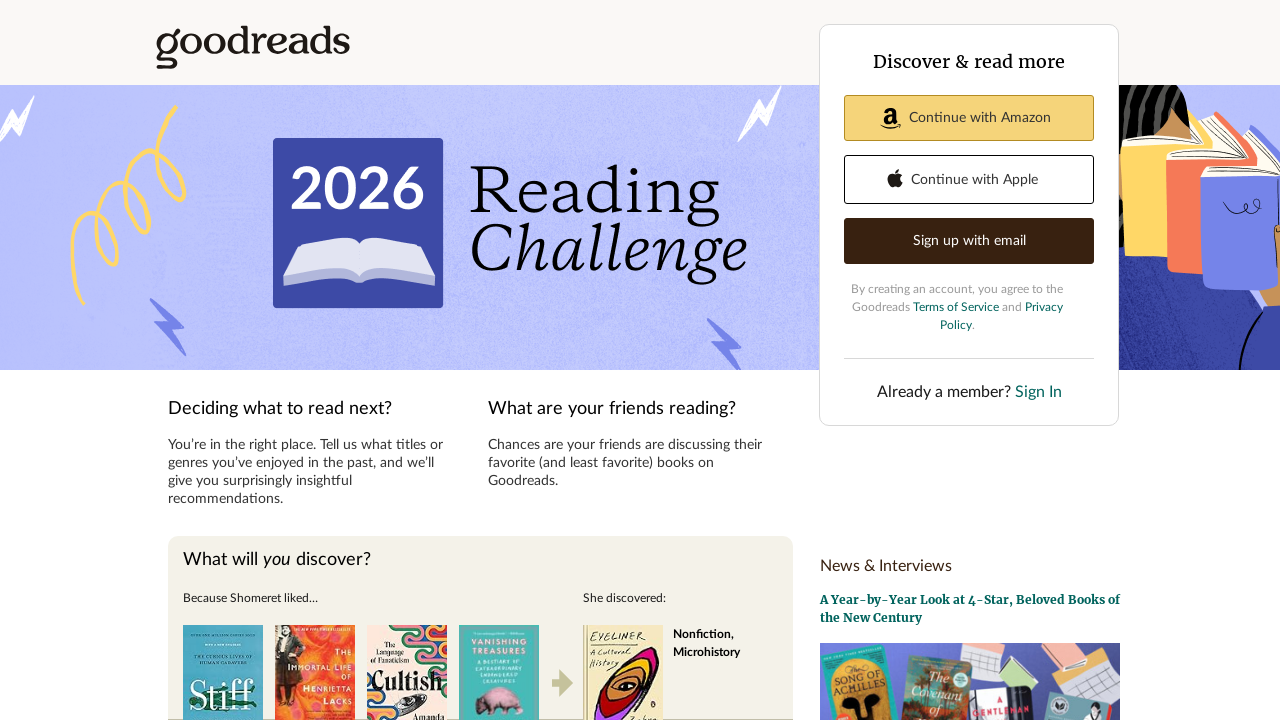

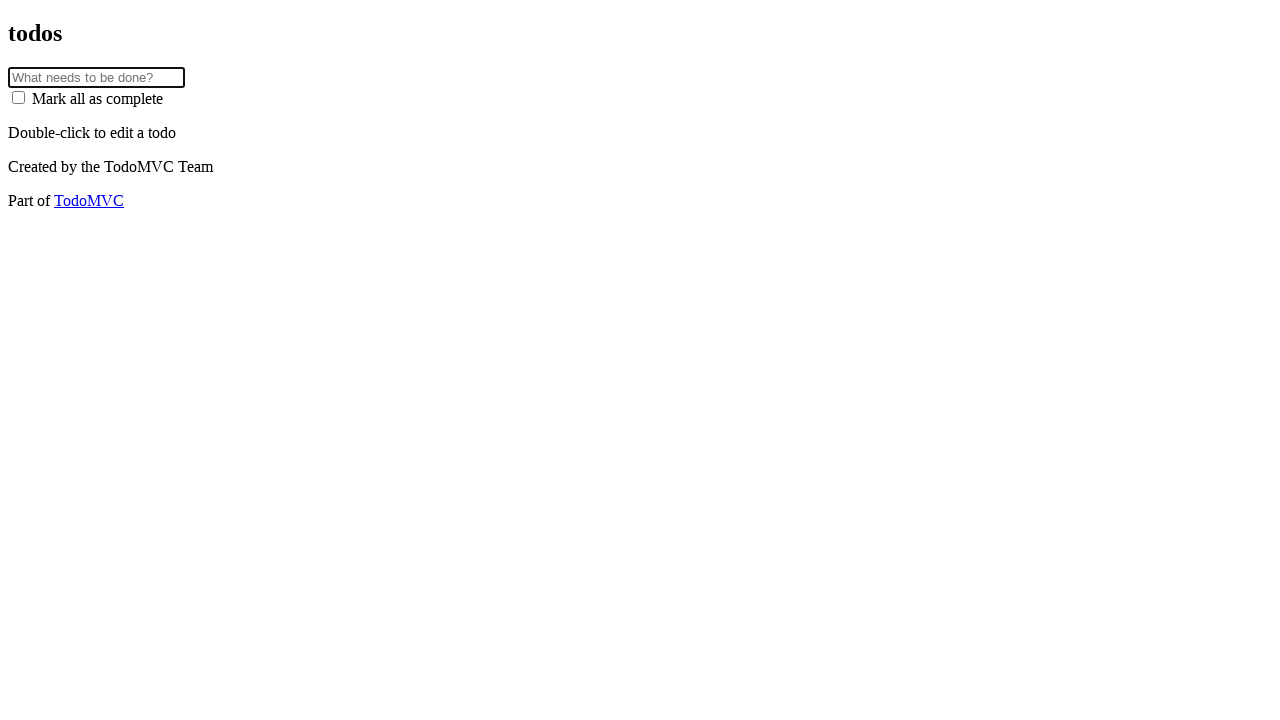